Demonstrates browser navigation commands by visiting two websites, navigating back and forward between them, and refreshing the page.

Starting URL: https://demo.nopcommerce.com/

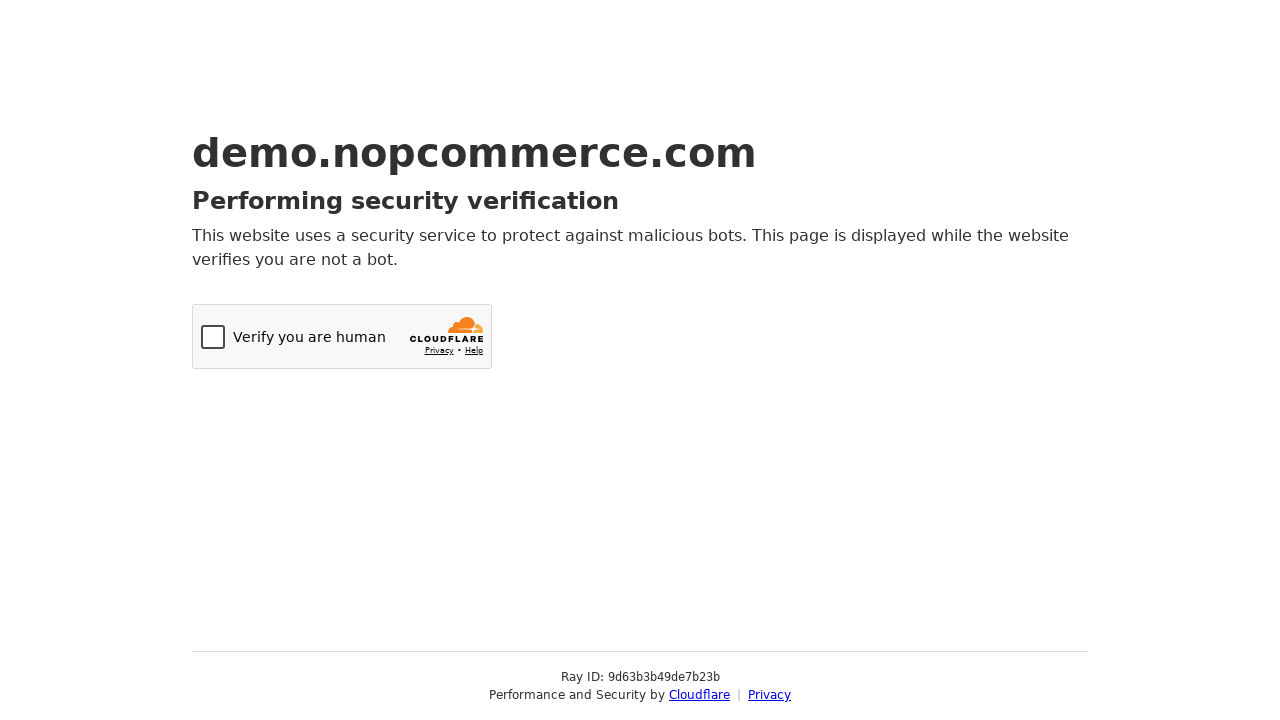

Navigated to OrangeHRM login page
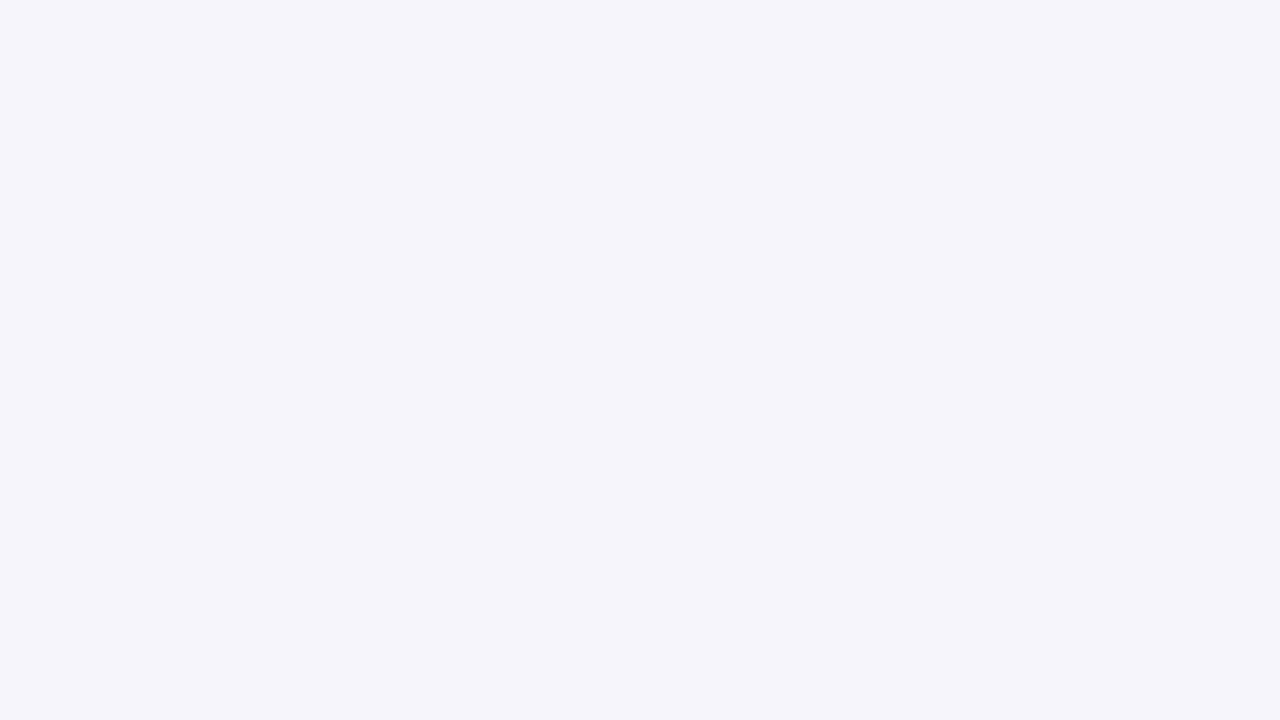

Navigated back to previous page (nopcommerce)
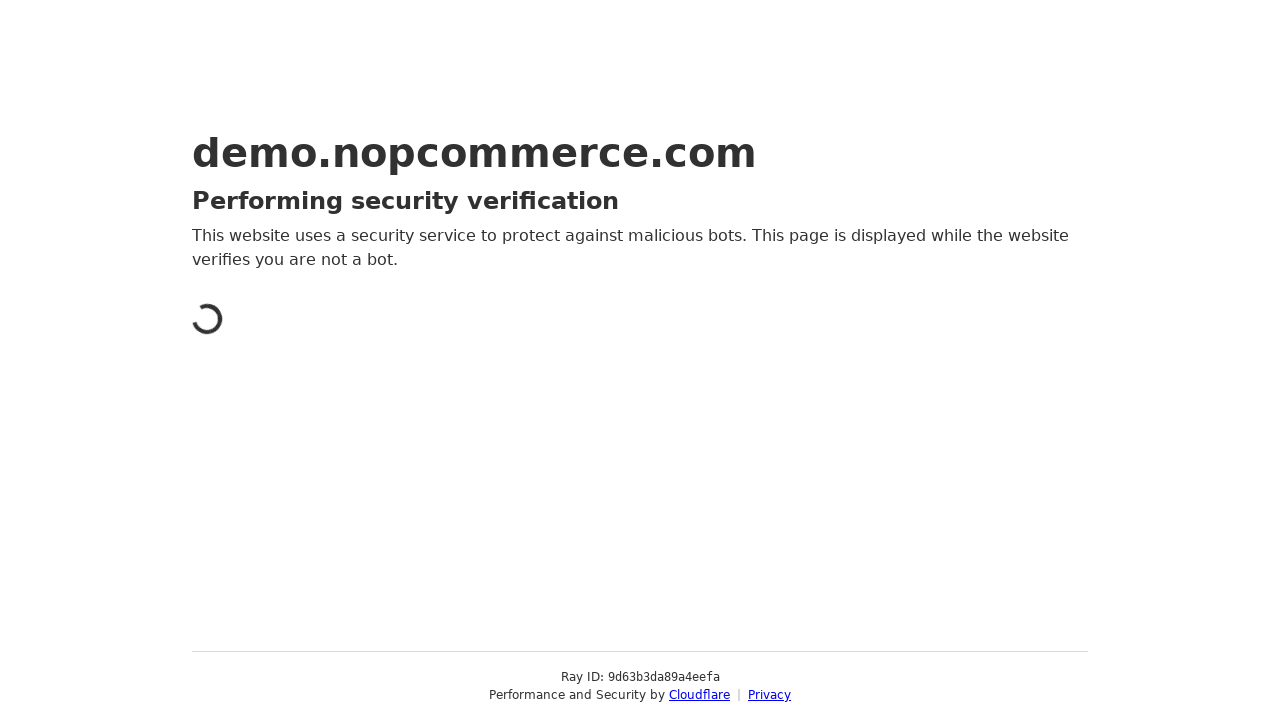

Verified we're back on nopcommerce
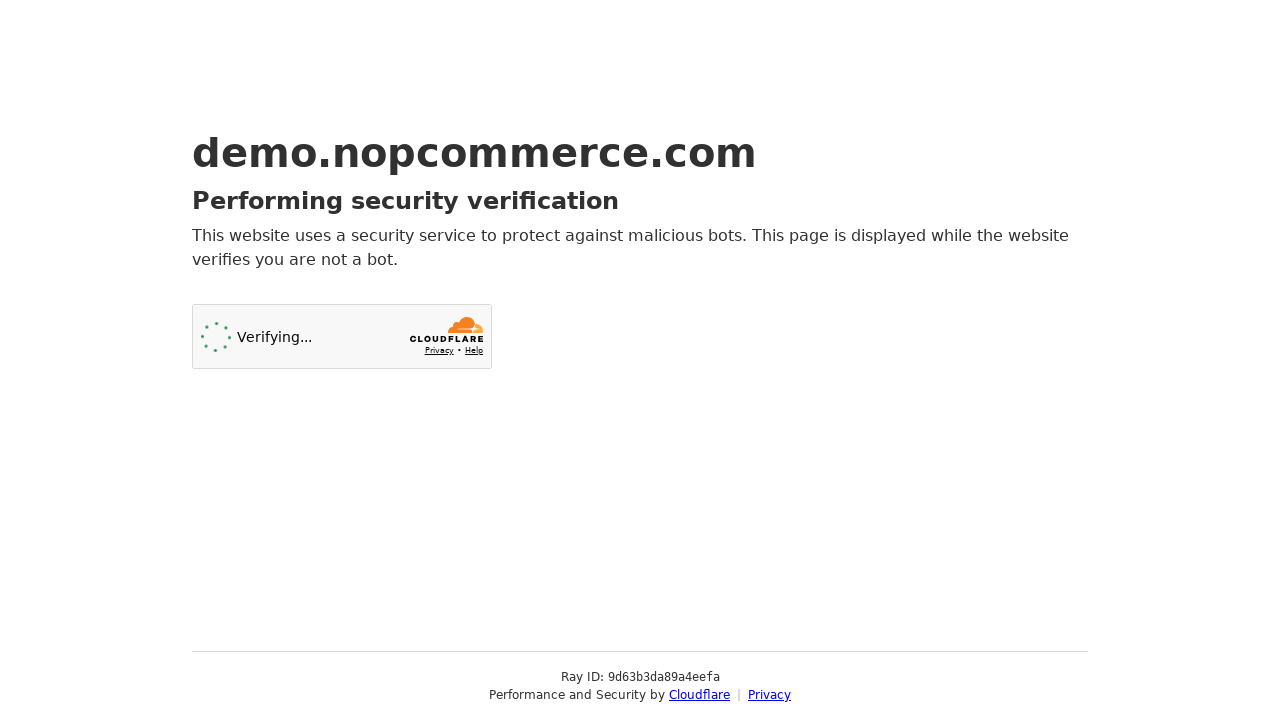

Navigated forward to OrangeHRM page
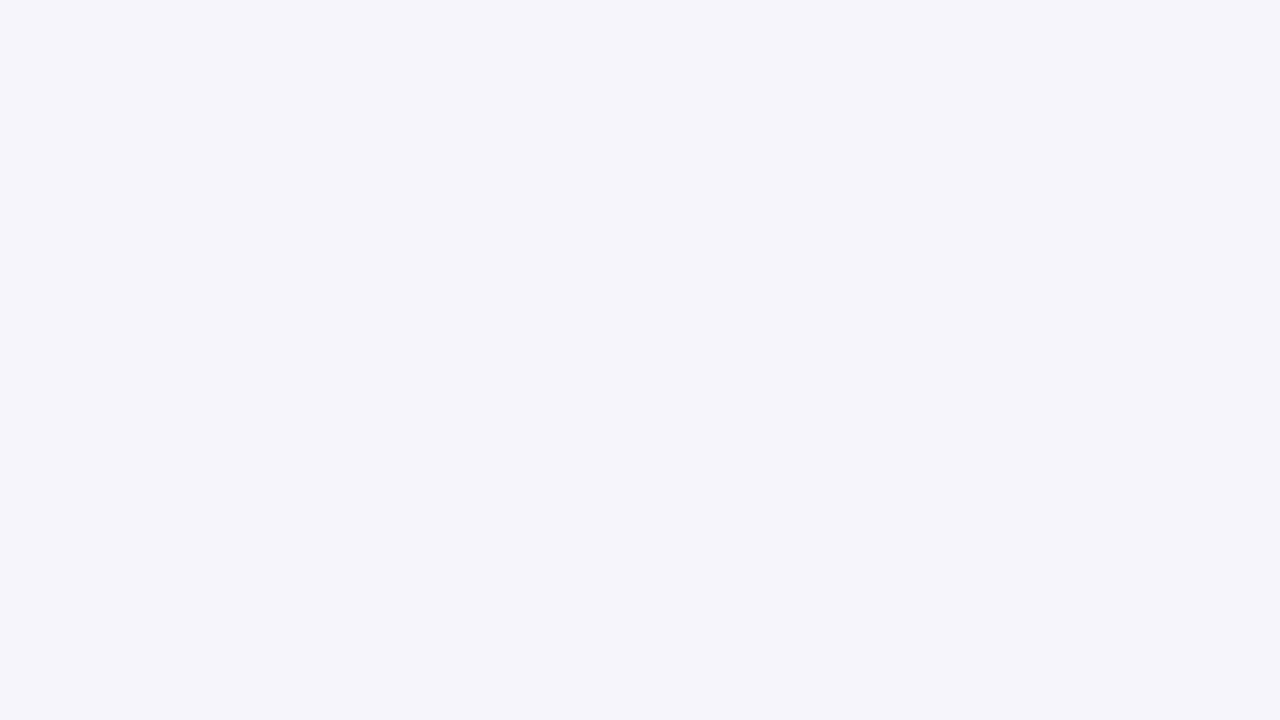

Verified we're on OrangeHRM page
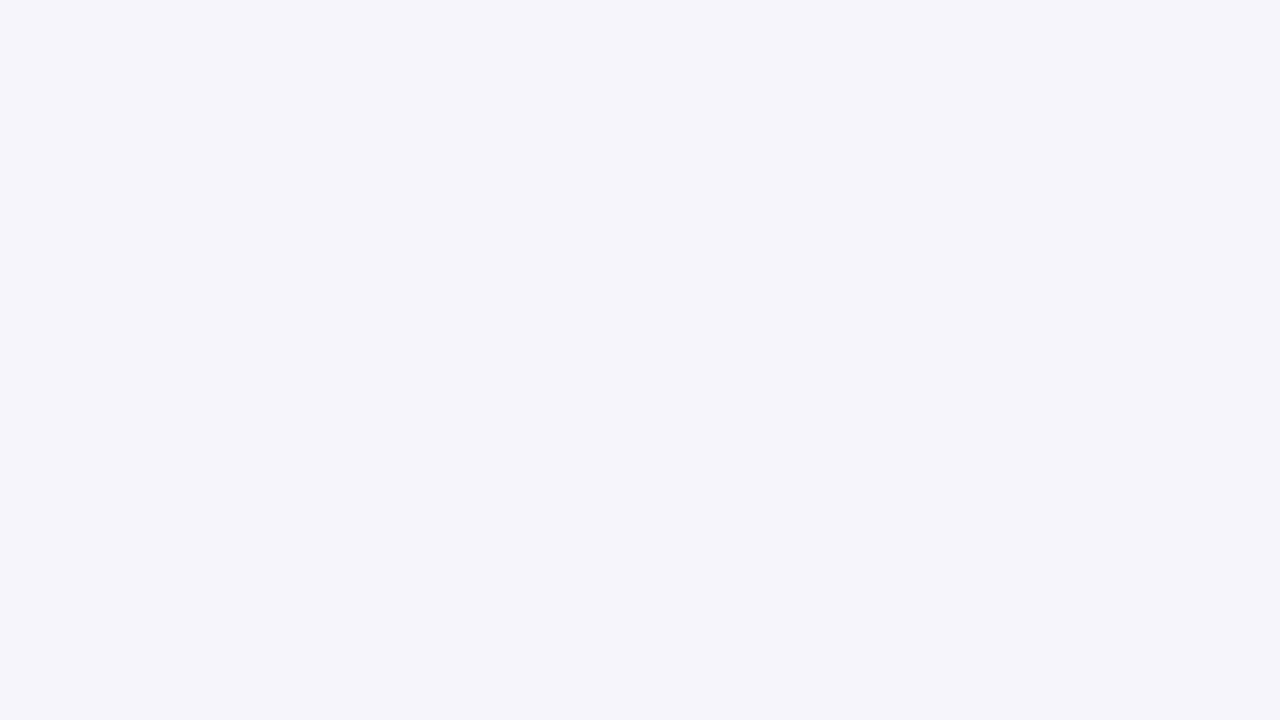

Refreshed the current page
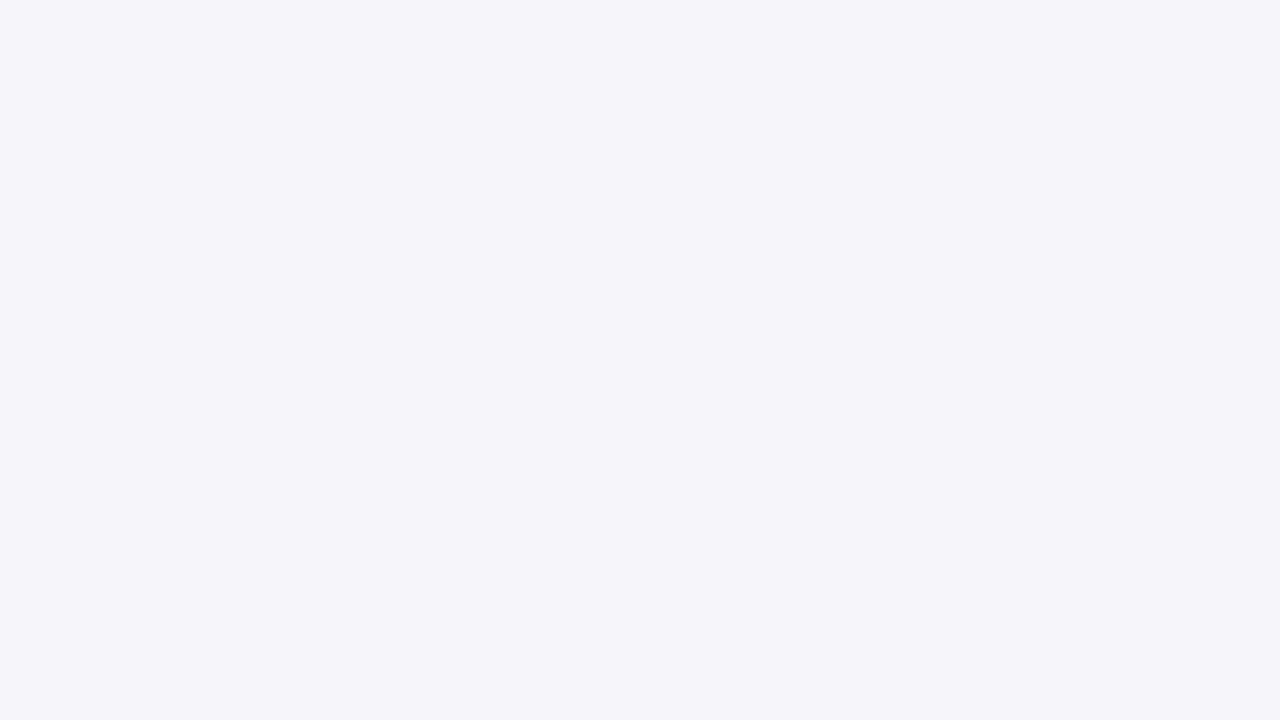

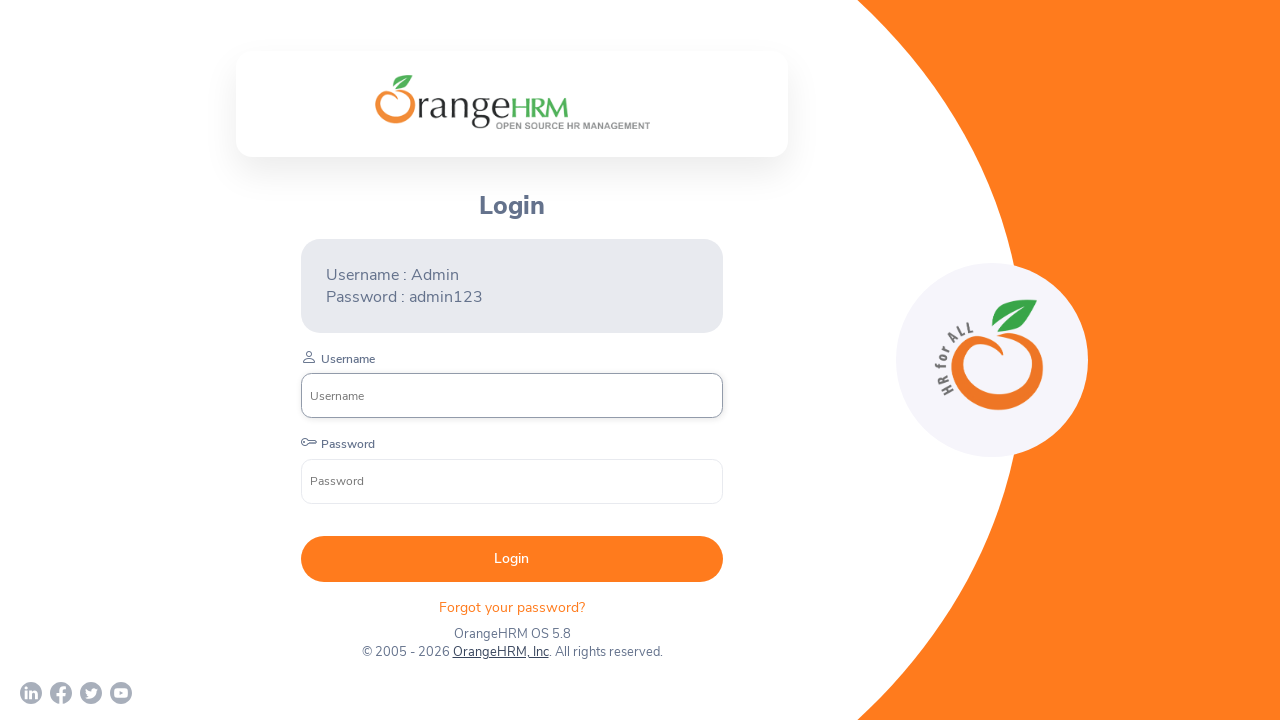